Finds a button element by name attribute and retrieves its id and value attributes

Starting URL: https://kristinek.github.io/site/examples/locators

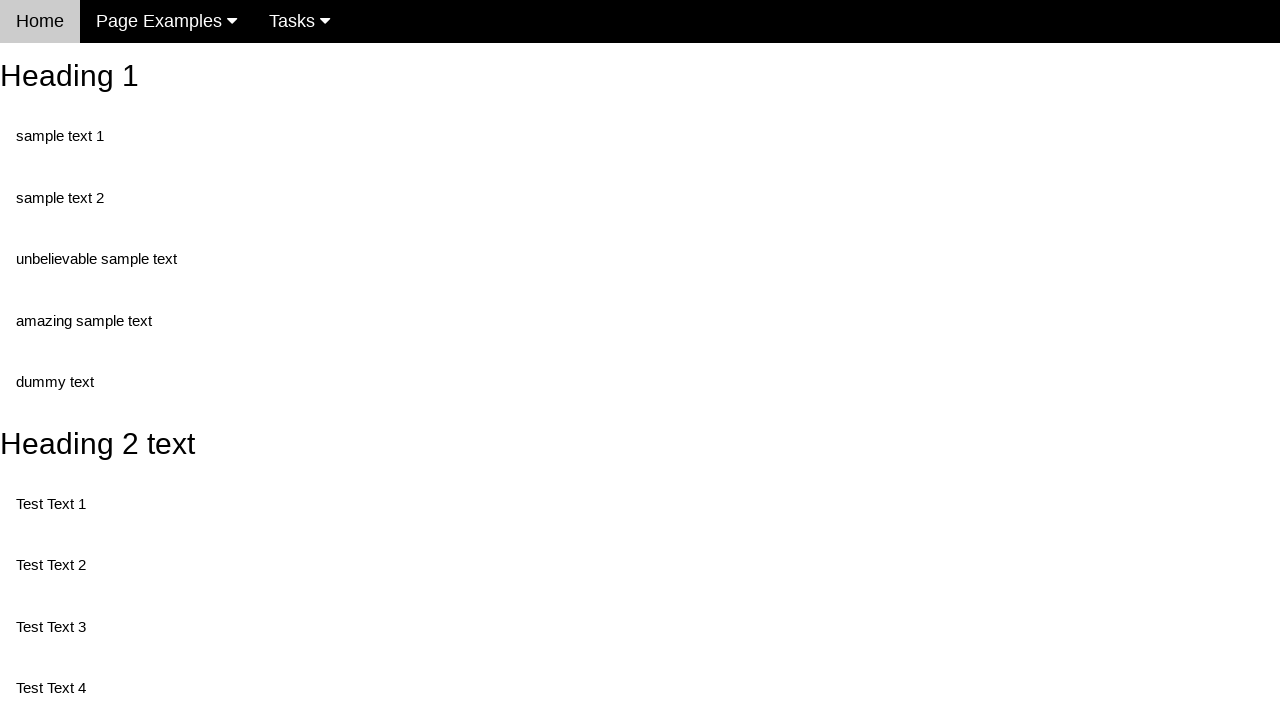

Navigated to locators example page
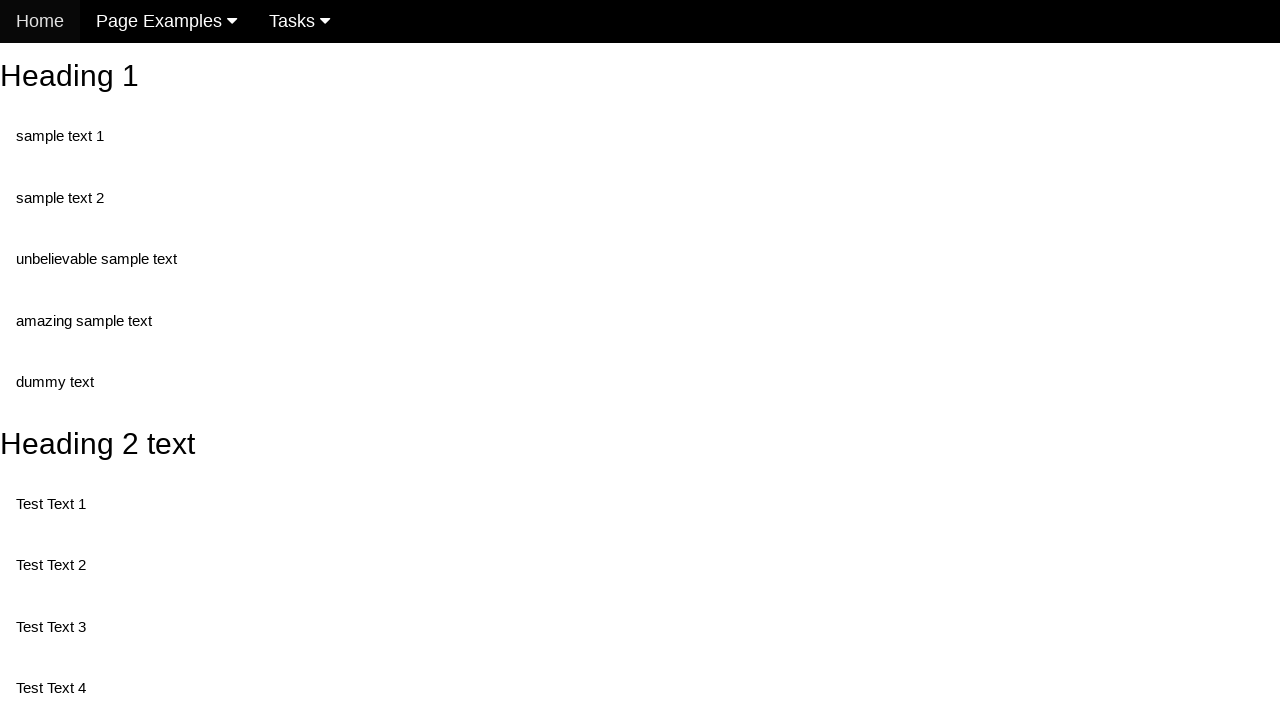

Located button element with name='randomButton2'
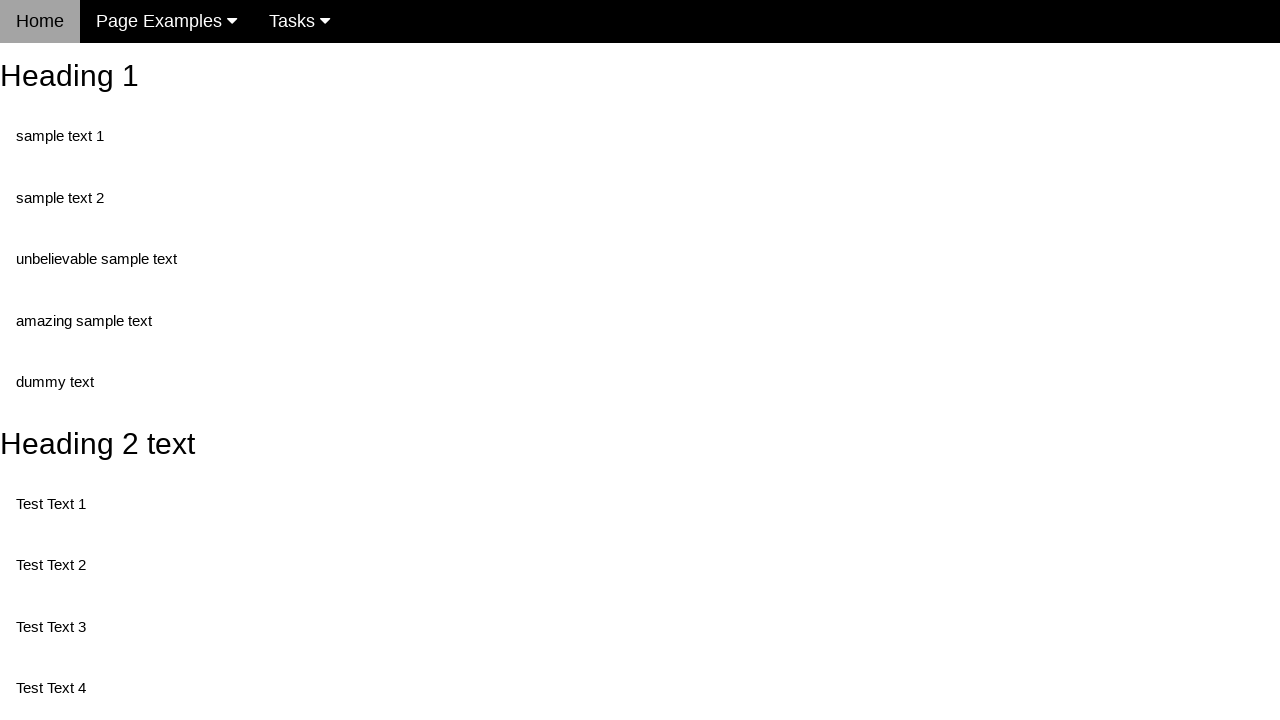

Retrieved value attribute from button
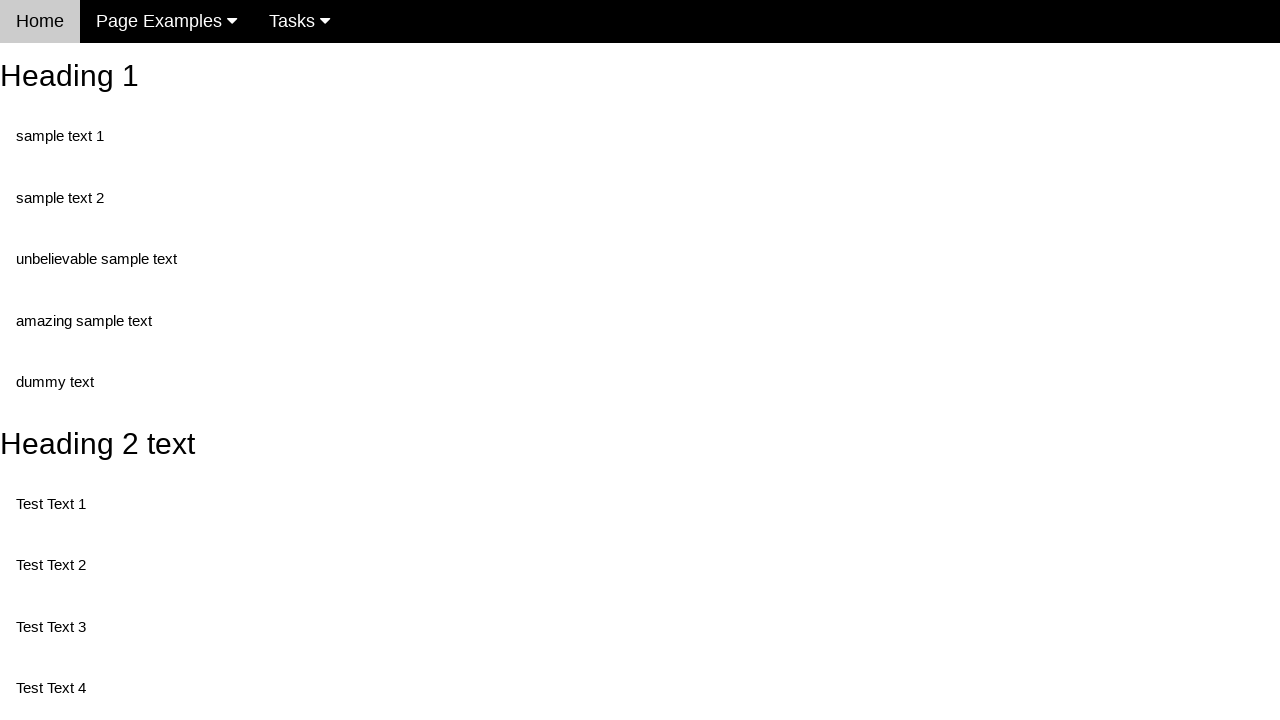

Retrieved id attribute from button
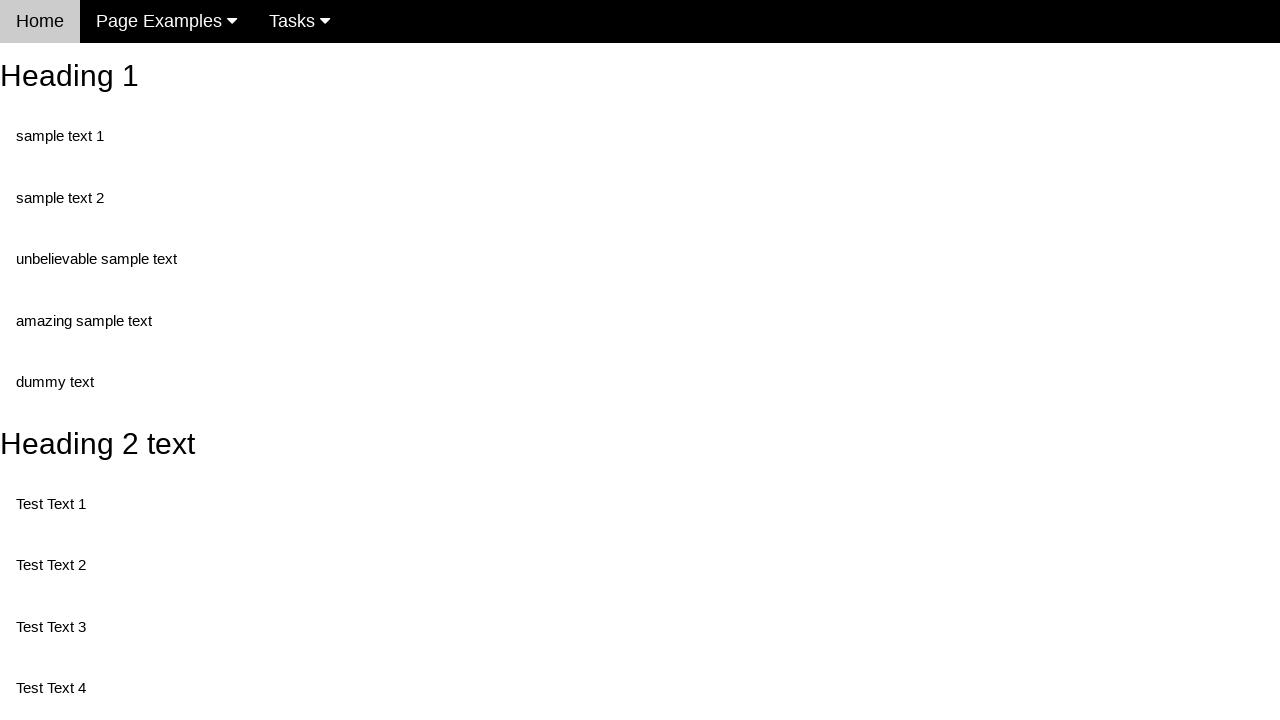

Asserted button value equals 'This is also a button'
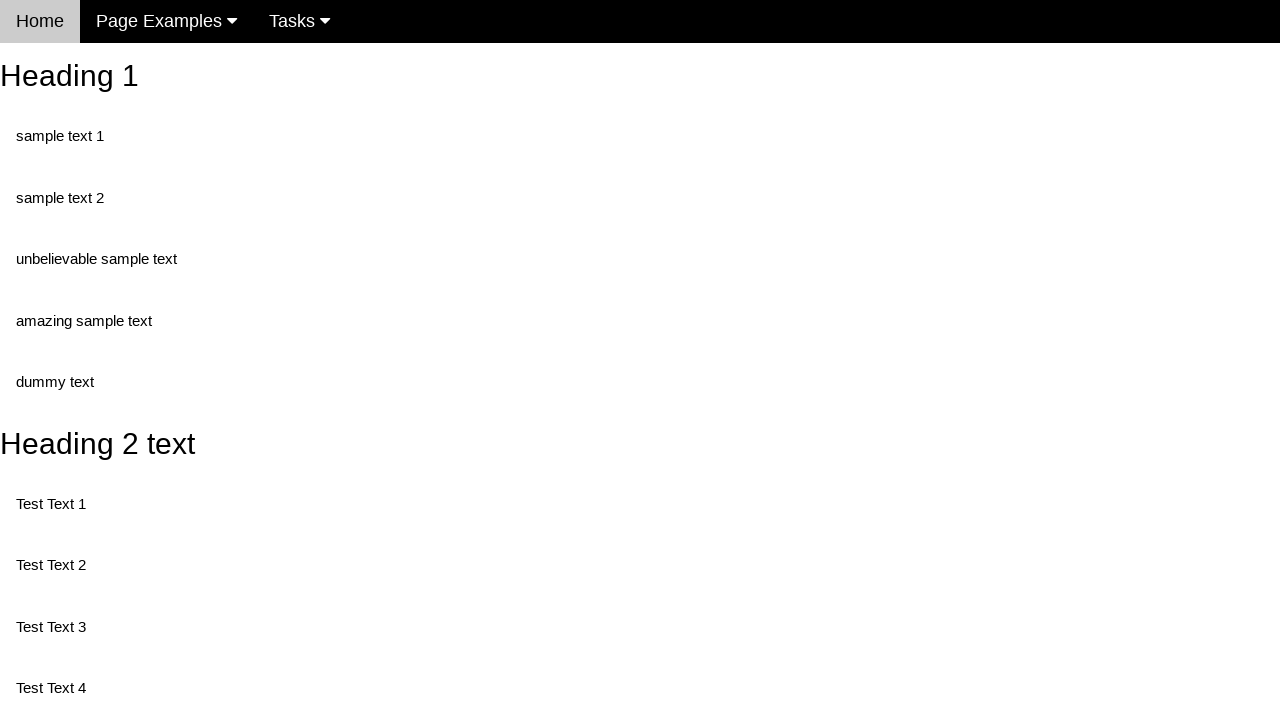

Printed button id: buttonId
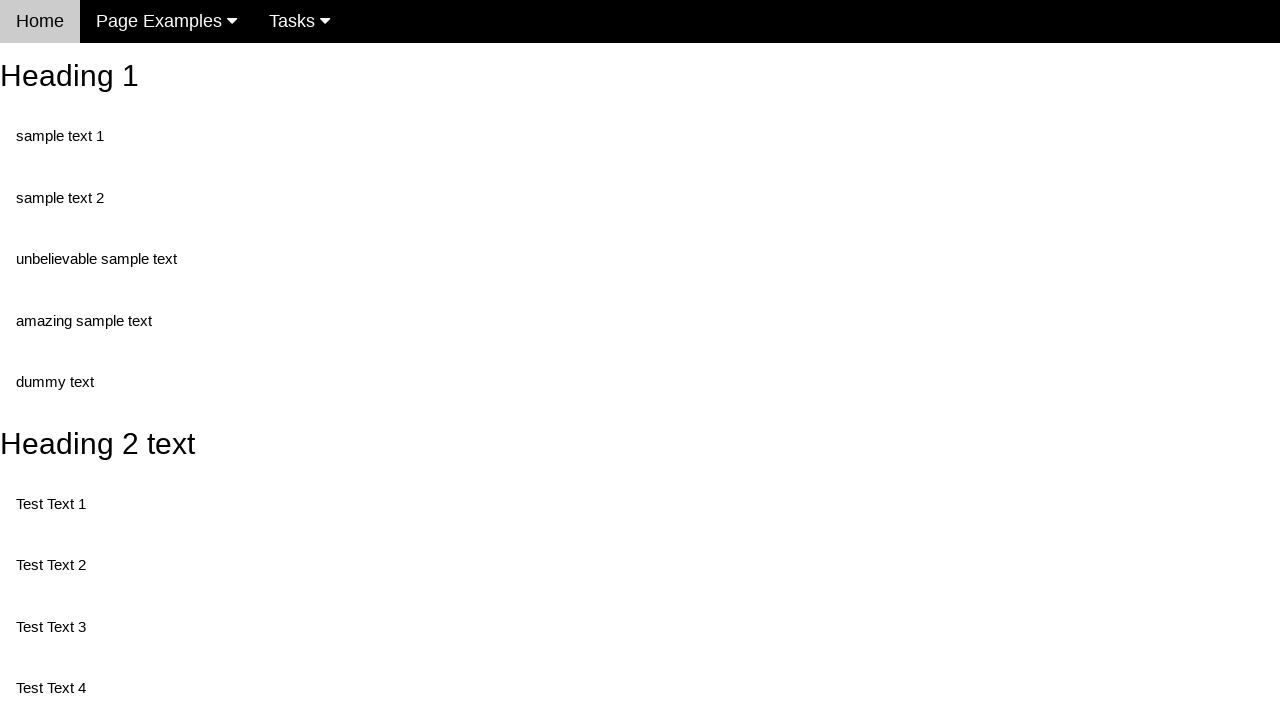

Printed button value: This is also a button
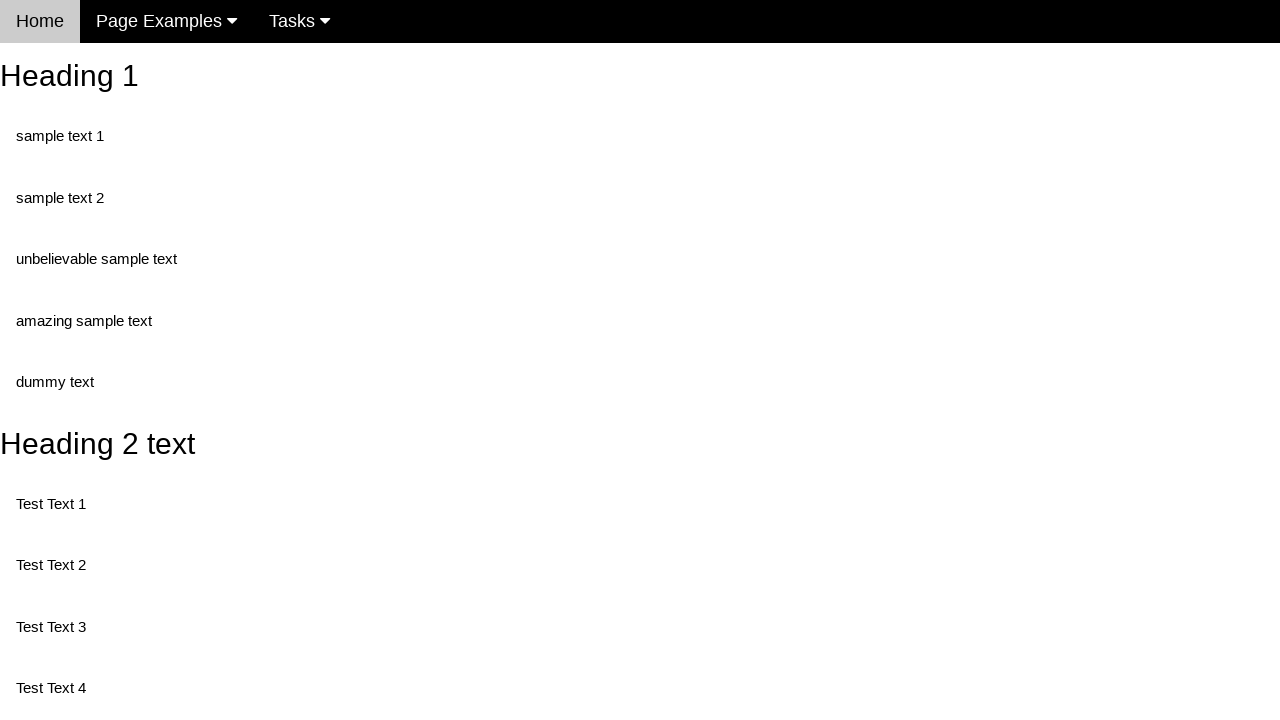

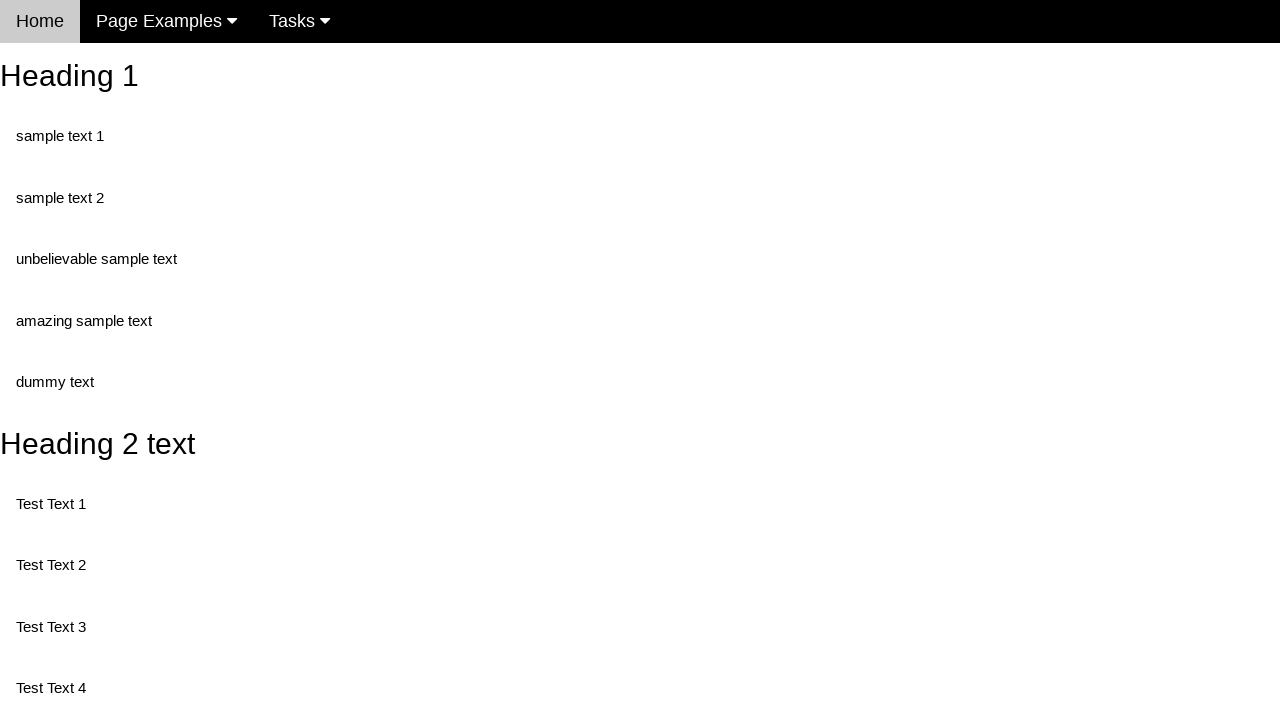